Tests checkbox functionality by clicking checkboxes to toggle their checked state on and off.

Starting URL: https://the-internet.herokuapp.com/checkboxes

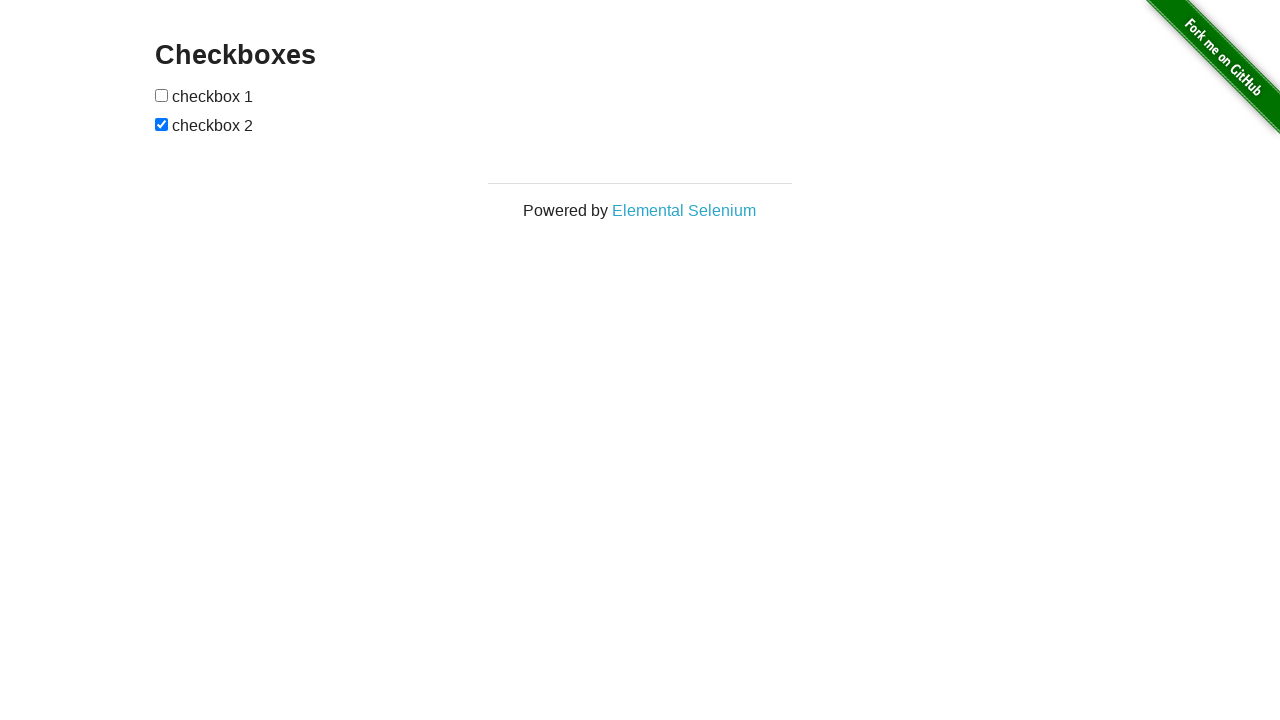

Clicked checkbox 1 to check it at (162, 95) on xpath=//*[@id='checkboxes']/input[1]
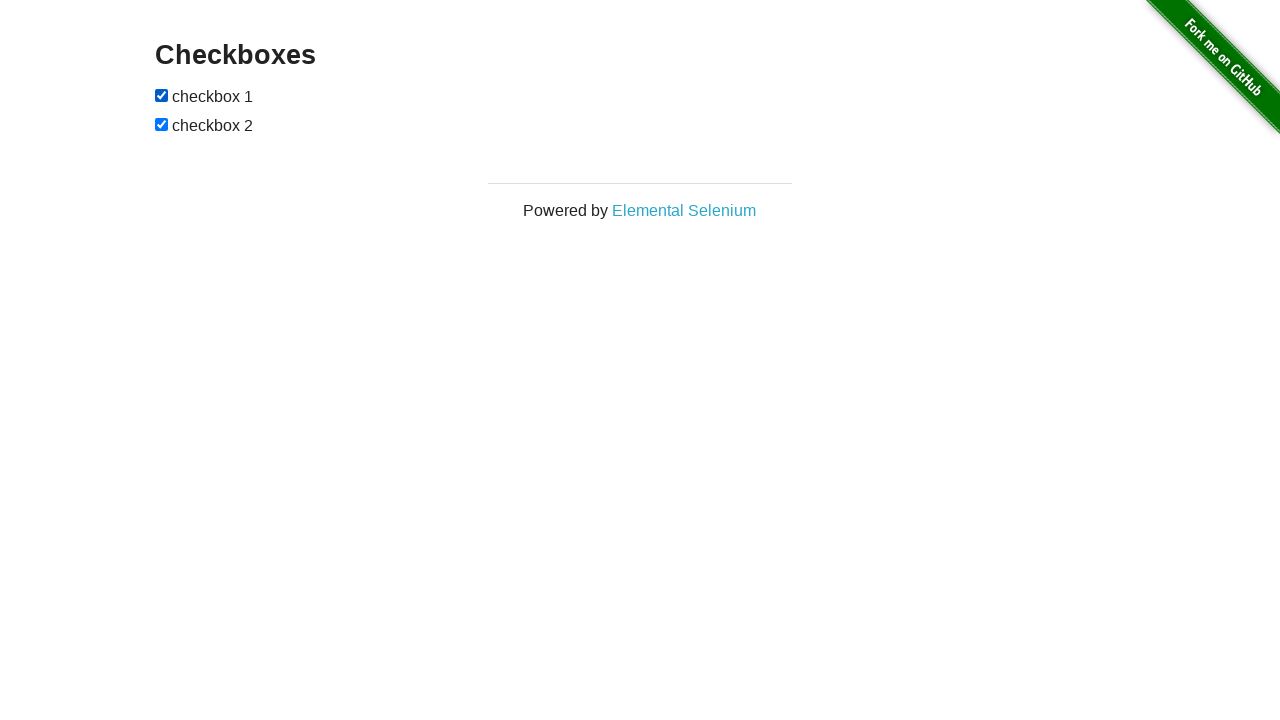

Clicked checkbox 1 again to uncheck it at (162, 95) on xpath=//*[@id='checkboxes']/input[1]
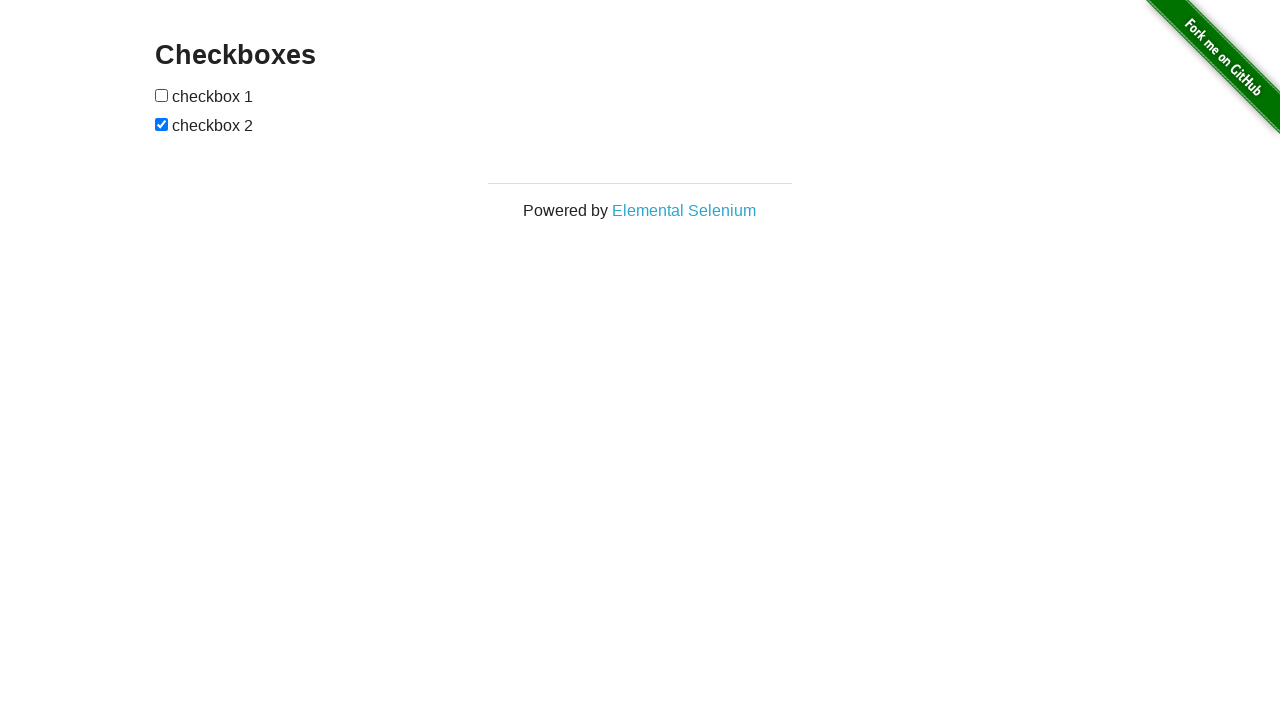

Clicked checkbox 2 to uncheck it at (162, 124) on xpath=//*[@id='checkboxes']/input[2]
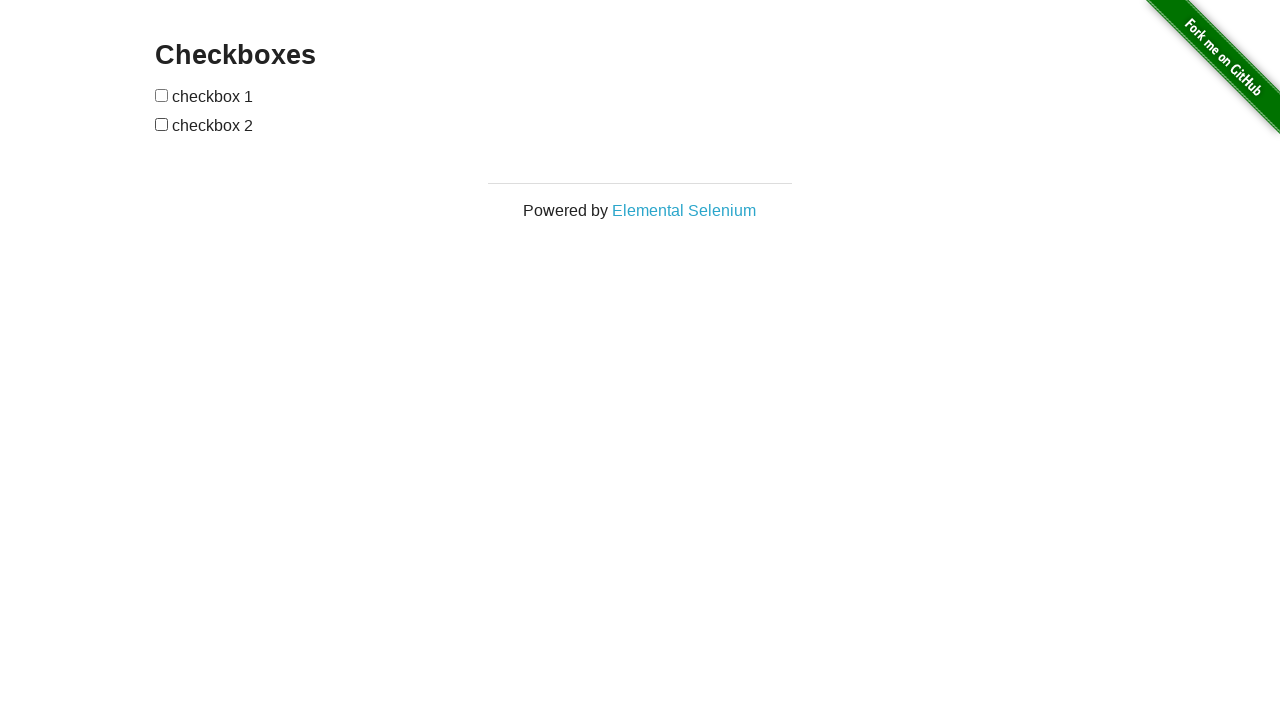

Clicked checkbox 2 again to check it at (162, 124) on xpath=//*[@id='checkboxes']/input[2]
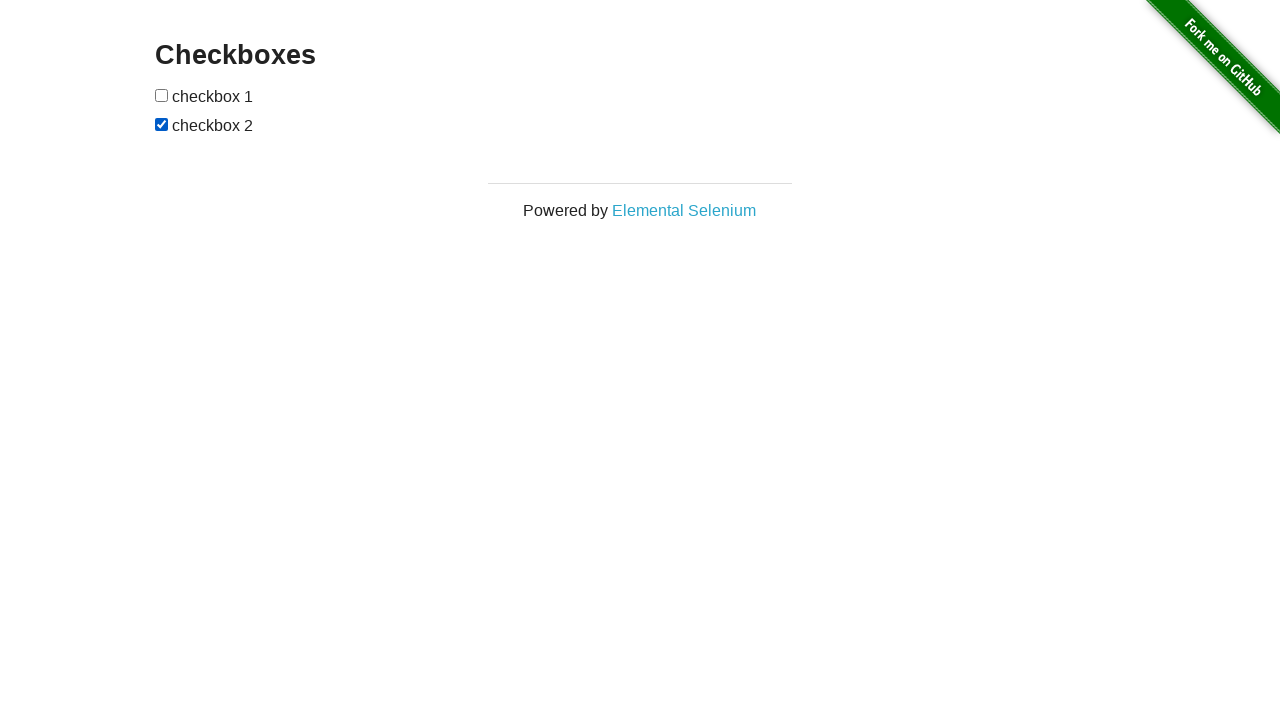

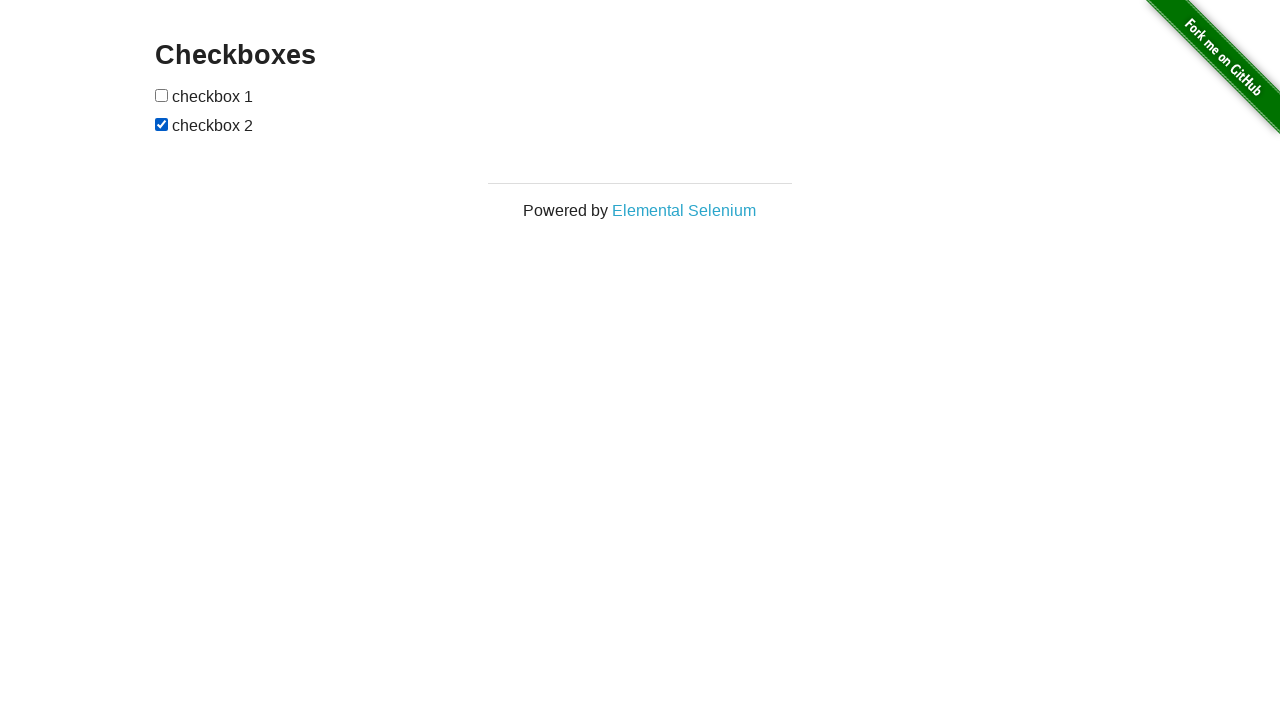